Tests filling the 'Nome' field with special characters

Starting URL: https://tc-1-final-parte1.vercel.app/

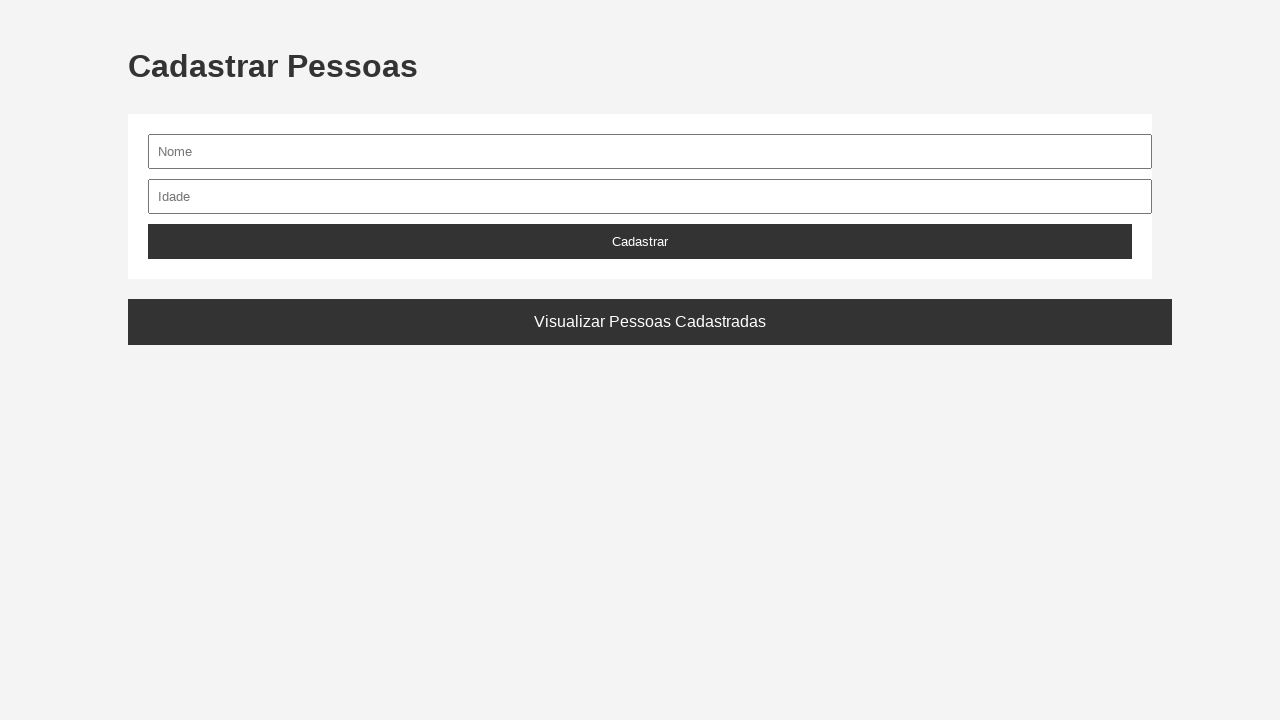

Waited for Nome input field to be available
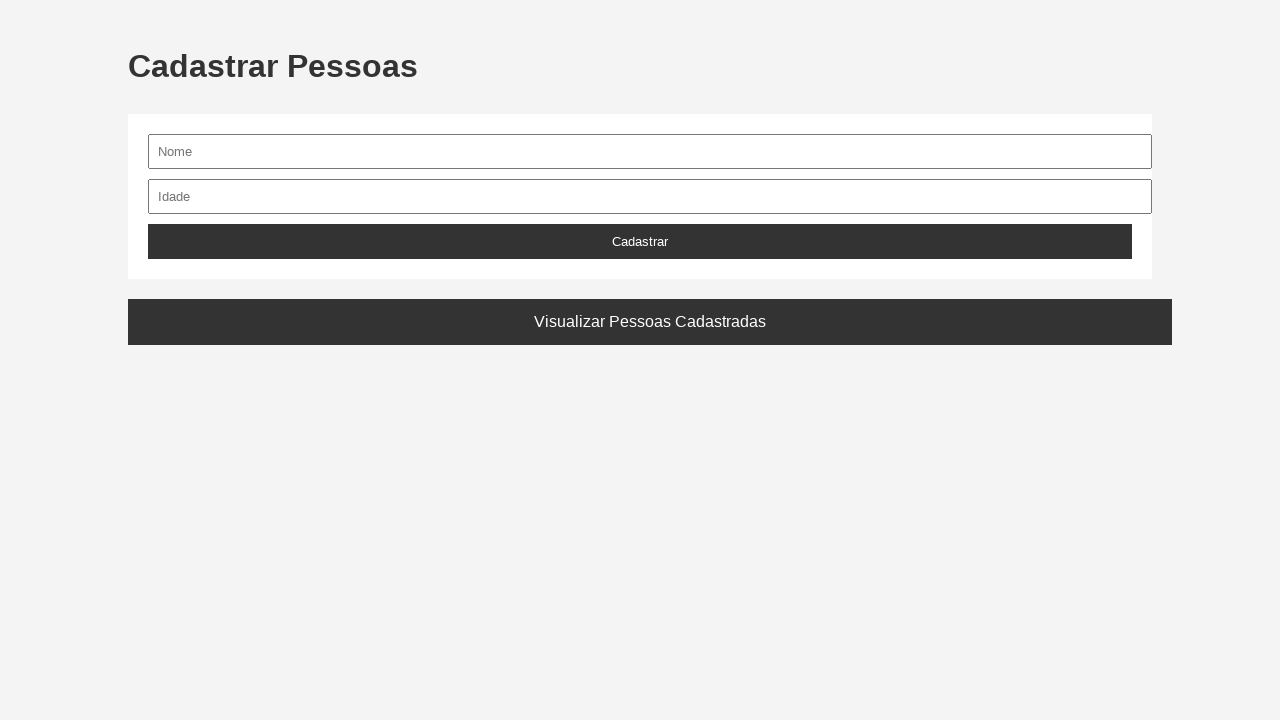

Filled Nome field with special characters 'Jo@o-Silva!' on input[name='nome'], input#nome, input[placeholder*='Nome'], input[placeholder*='
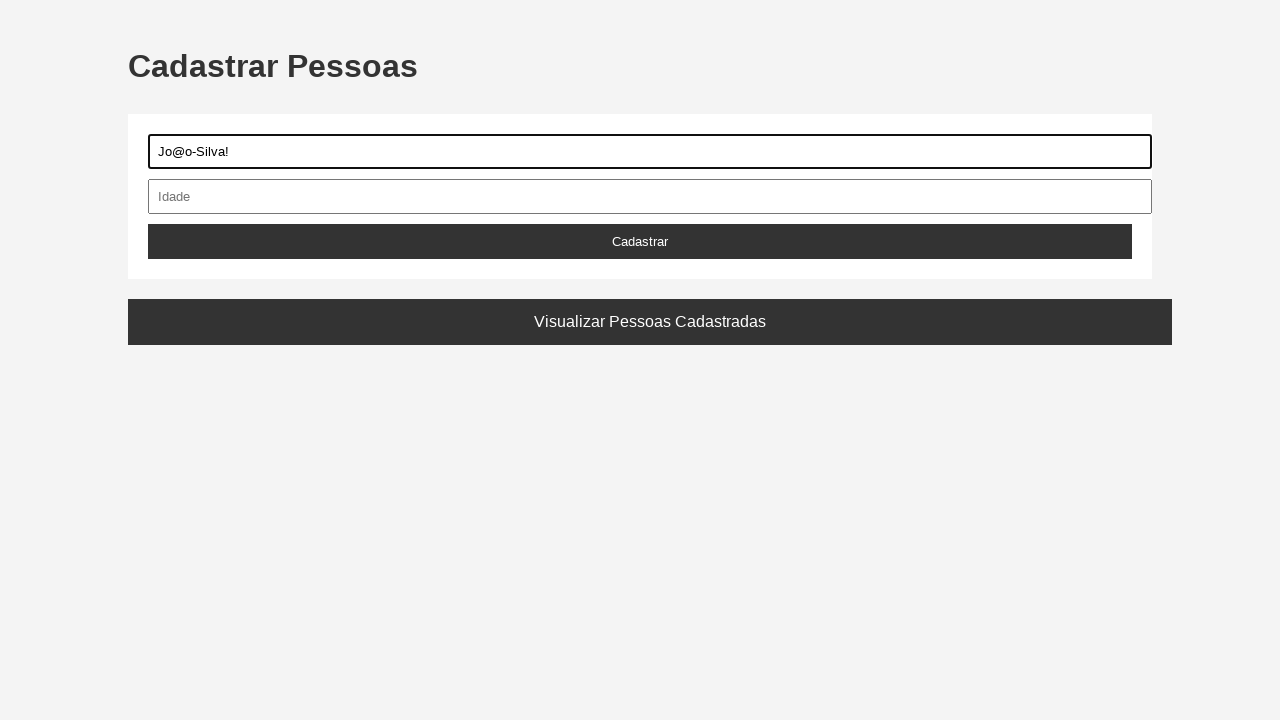

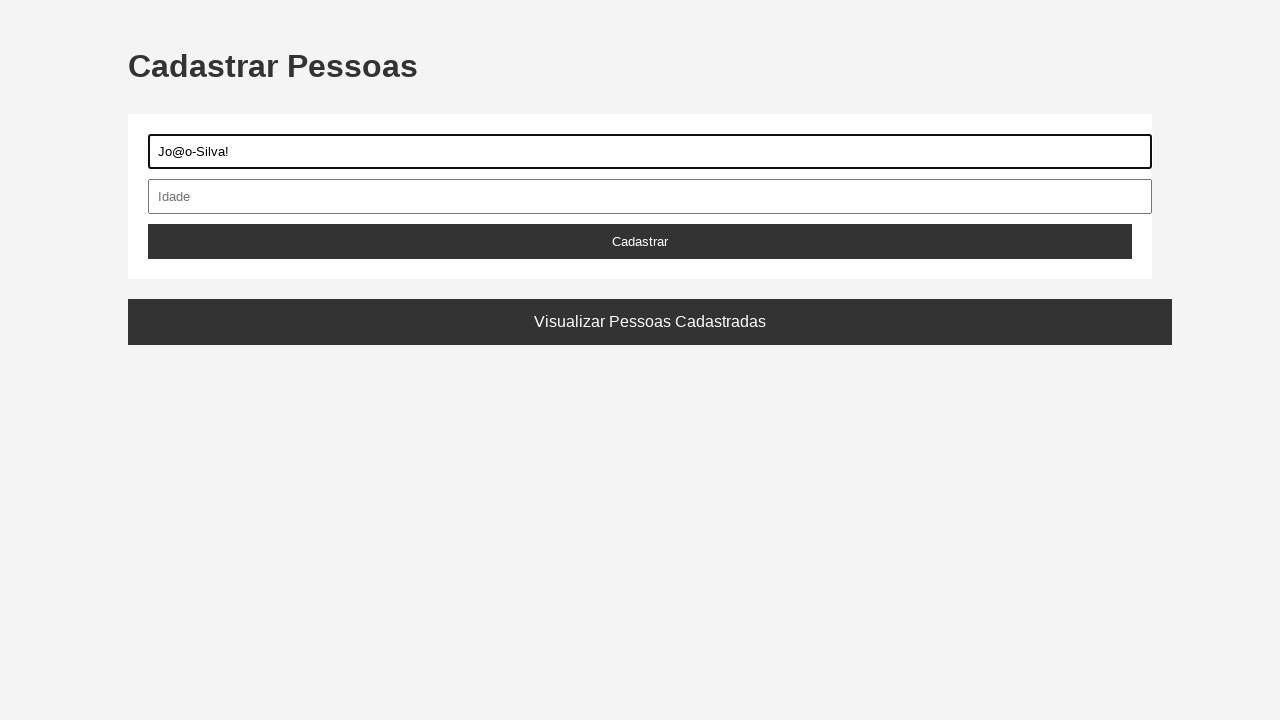